Tests that the Add person modal opens with empty fields by clicking the add person button and verifying default field states

Starting URL: https://kristinek.github.io/site/tasks/list_of_people

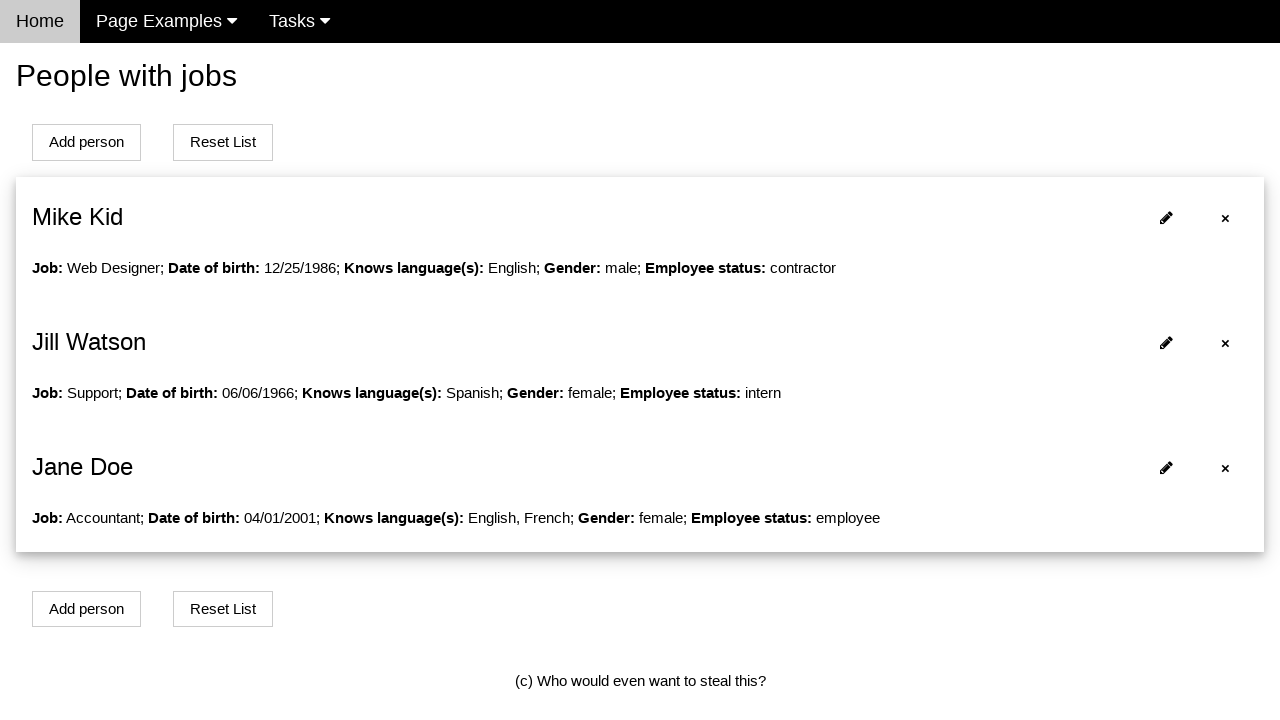

Clicked add person button to open modal at (86, 142) on xpath=//button[contains(@onclick,'openModalForAddPerson()')]
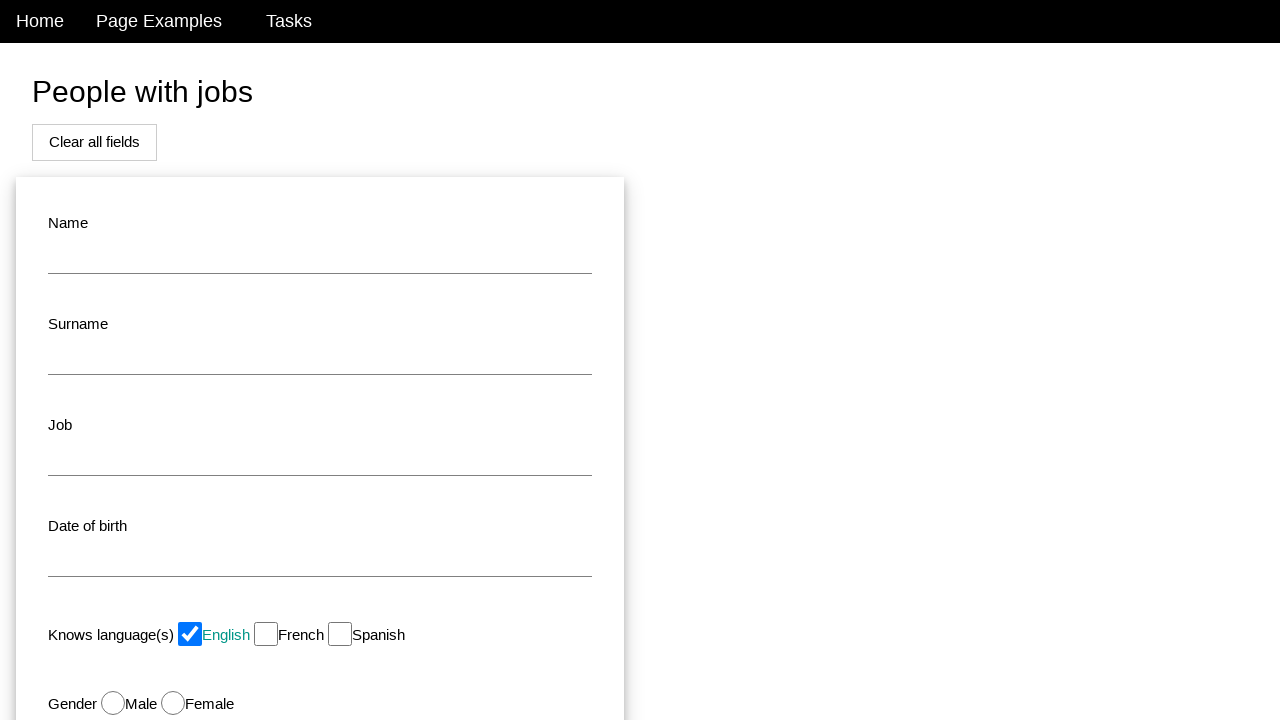

Name field is visible in the modal
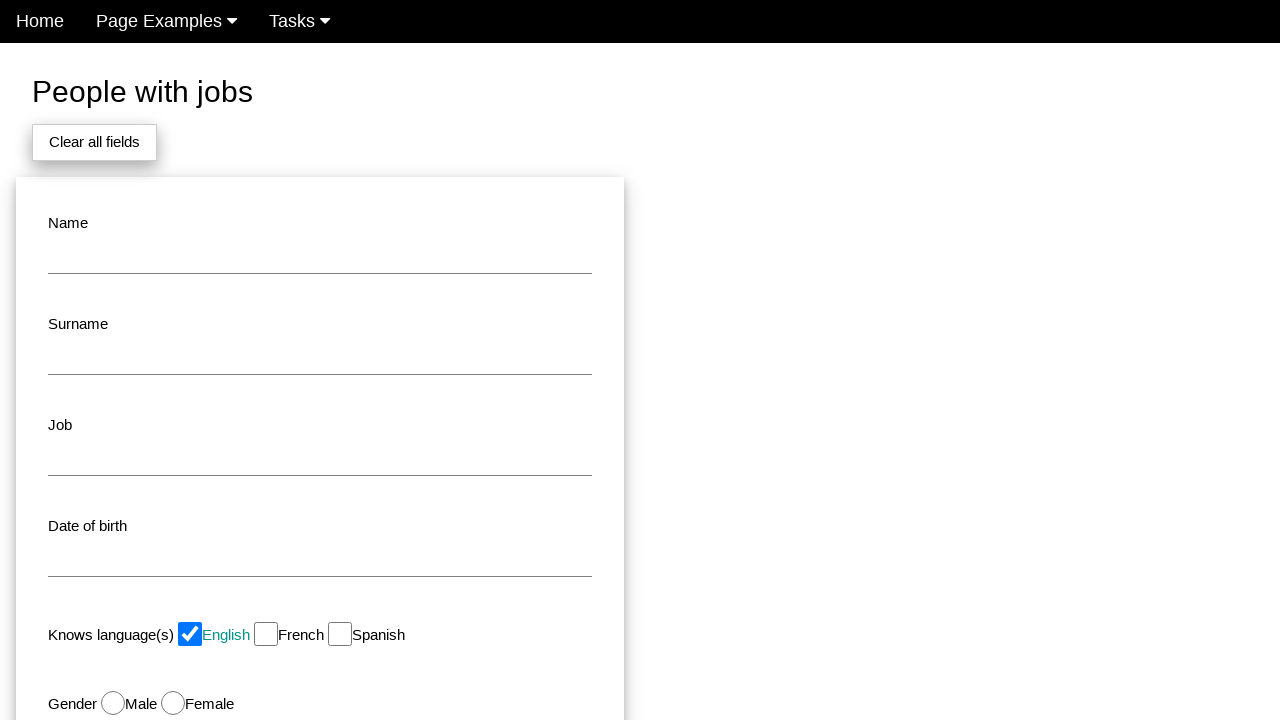

Surname field is visible in the modal
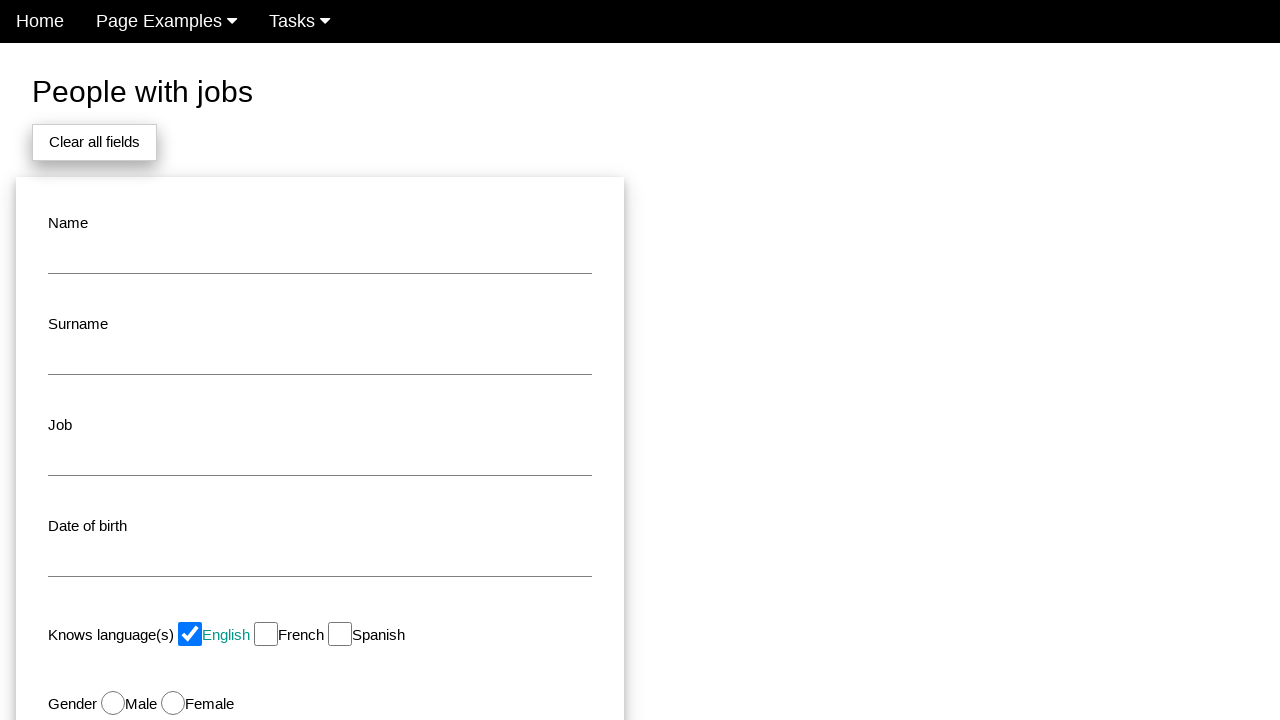

Job field is visible in the modal
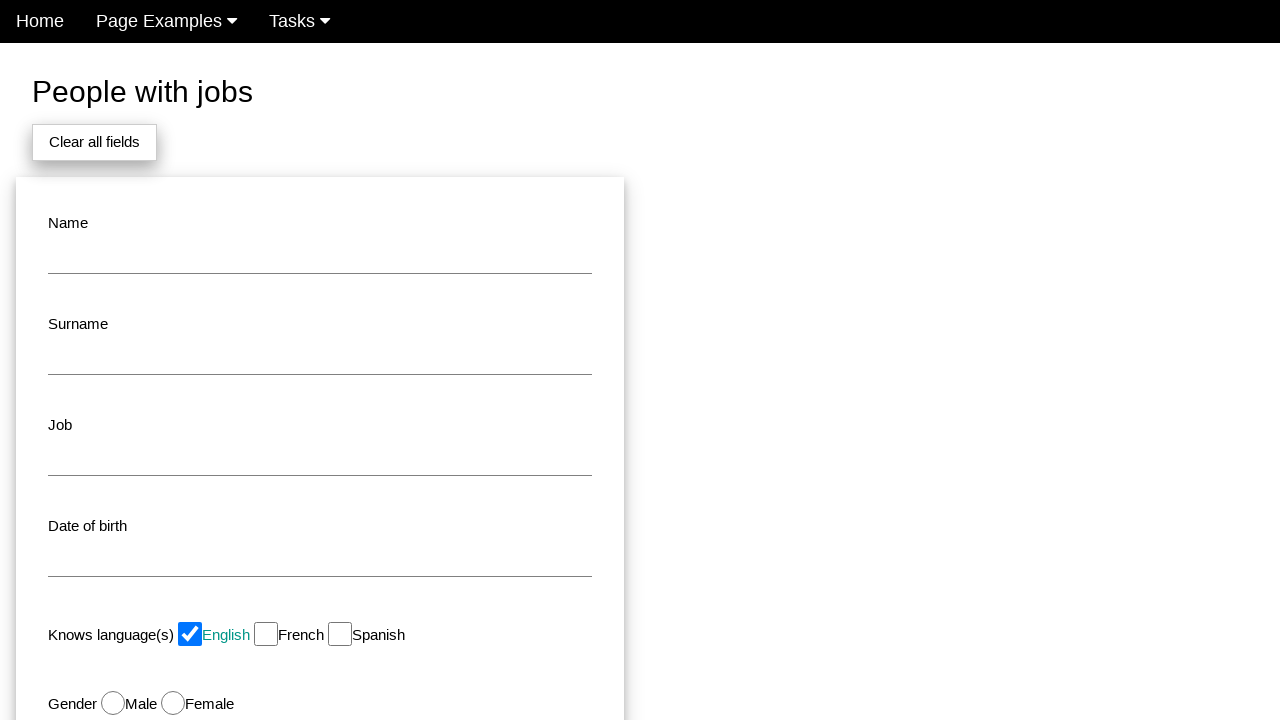

Date of birth field is visible in the modal
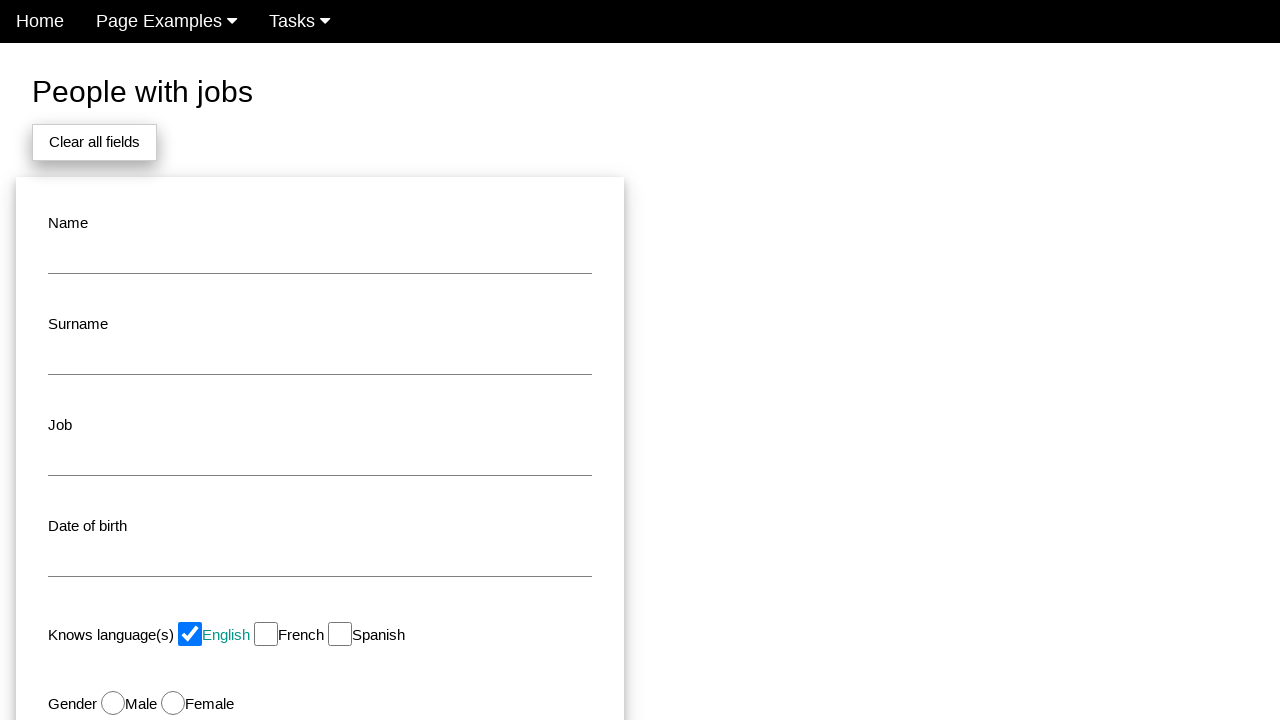

Status field is visible in the modal
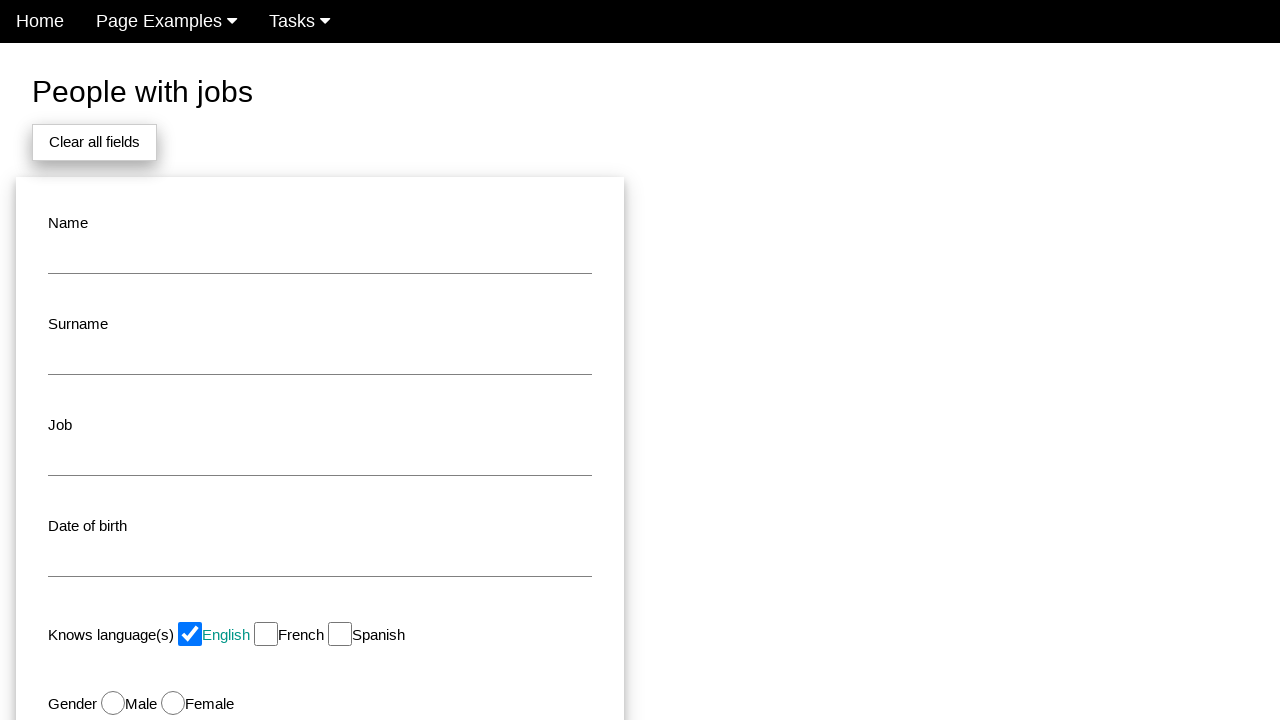

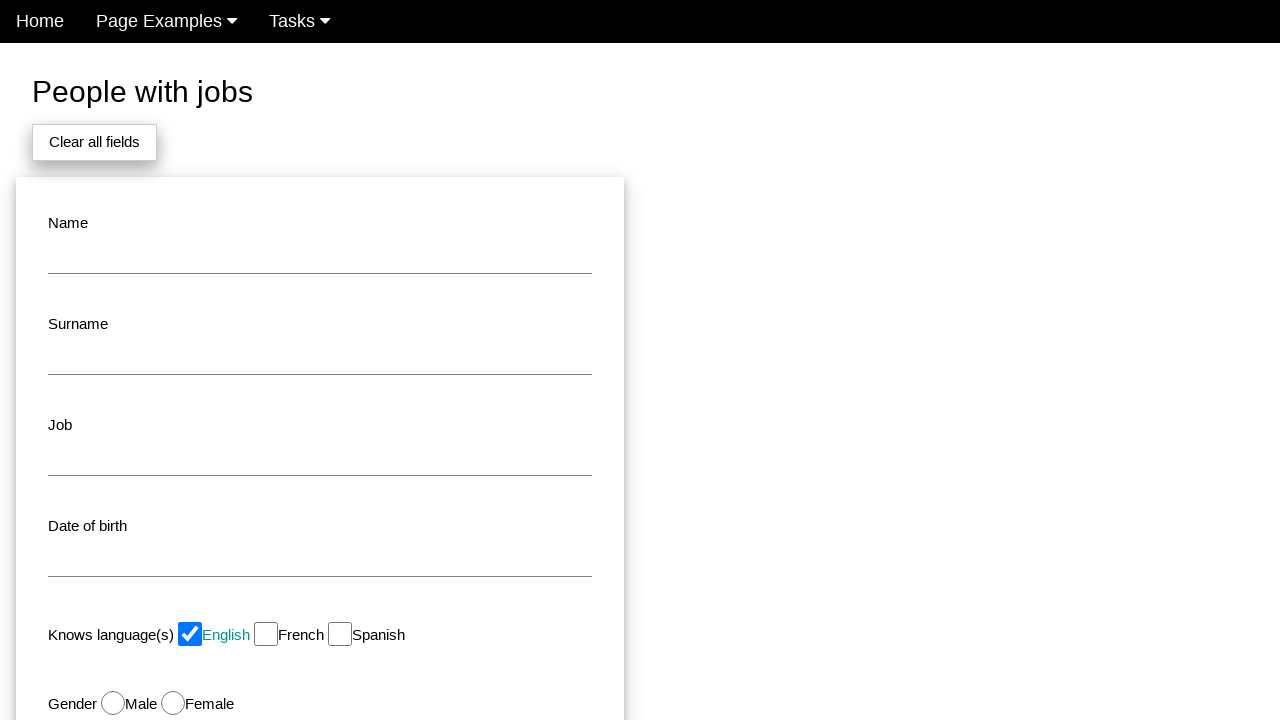